Tests text input functionality by entering text into an input field and verifying the value is correctly set

Starting URL: https://otus.home.kartushin.su/training.html

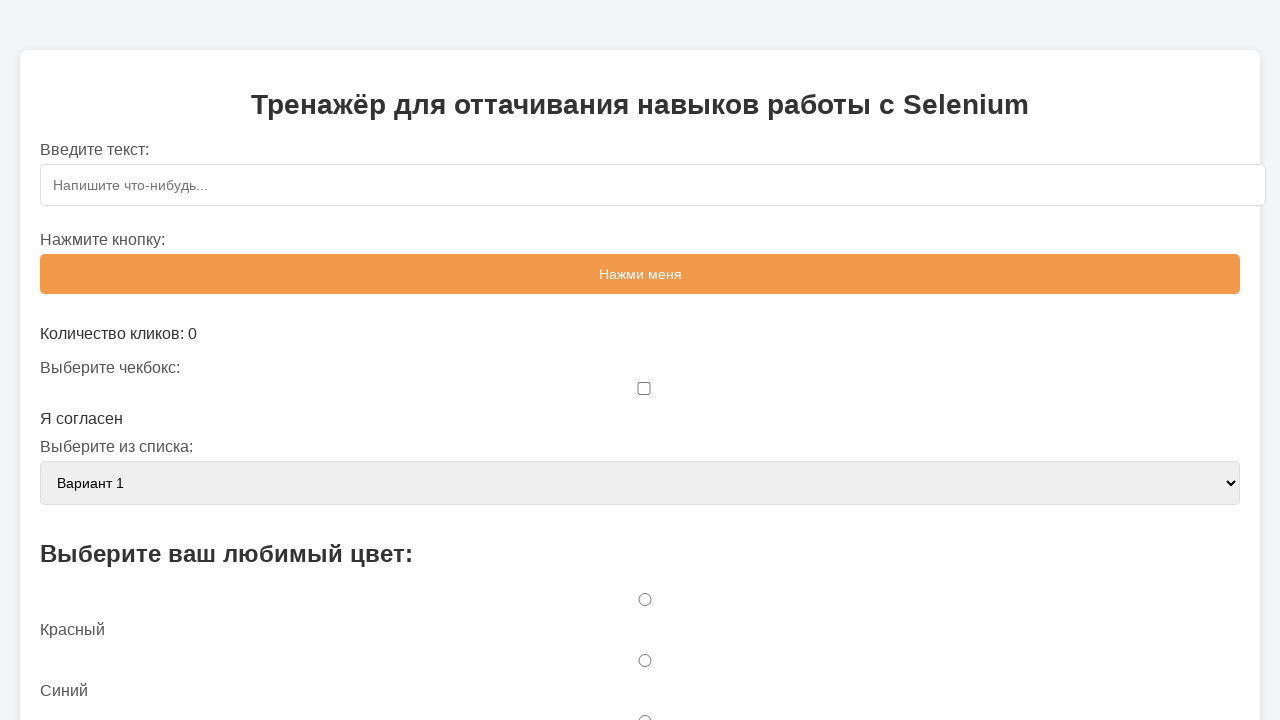

Navigated to training page
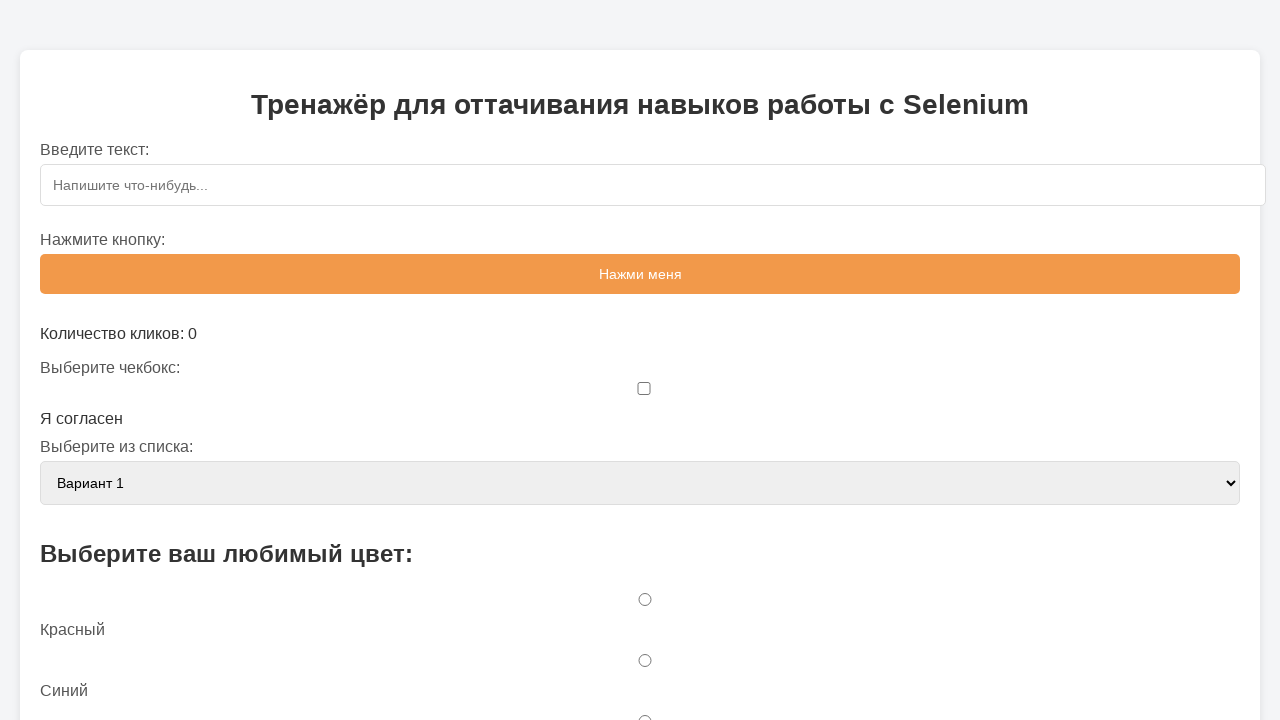

Filled text input field with 'OTUS' on #textInput
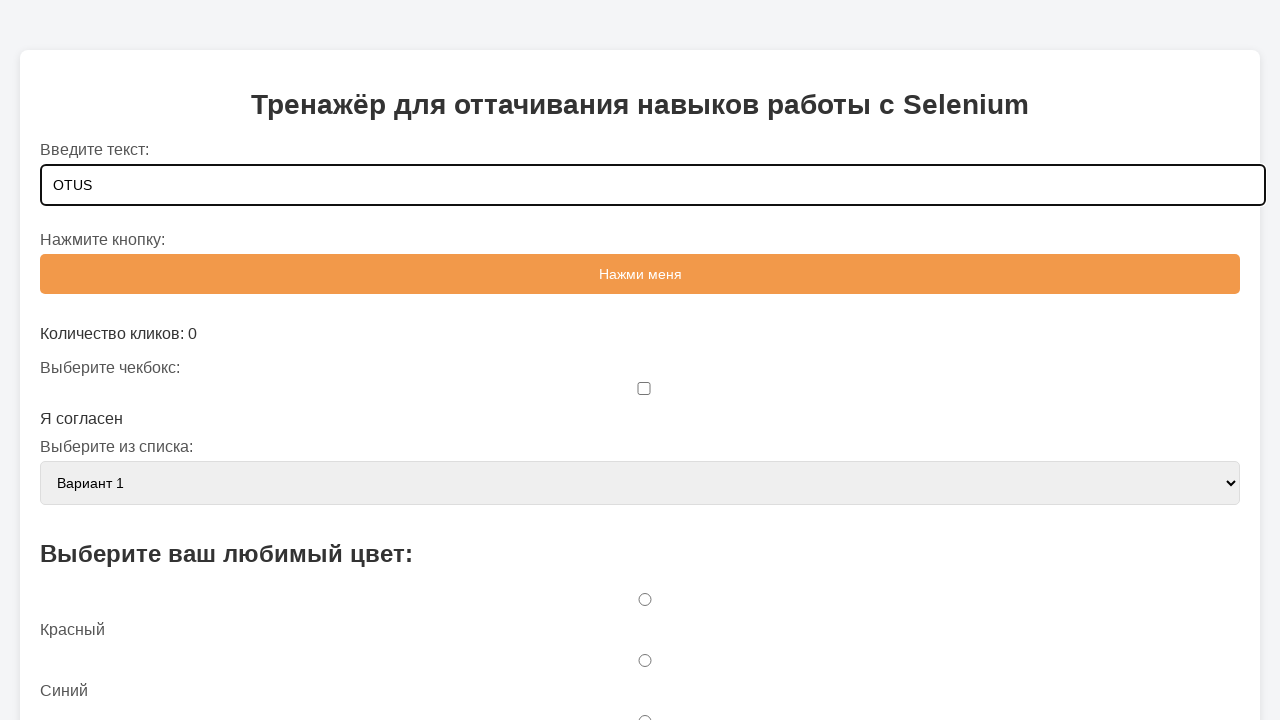

Verified input value equals 'OTUS'
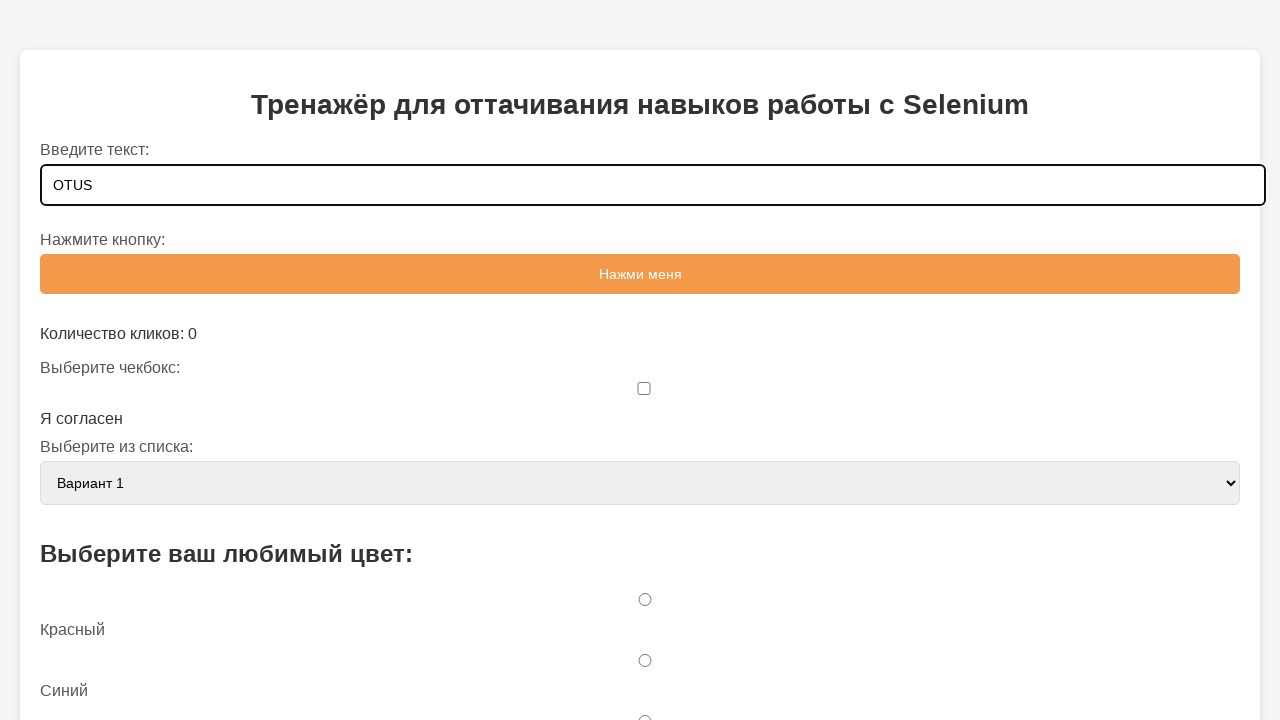

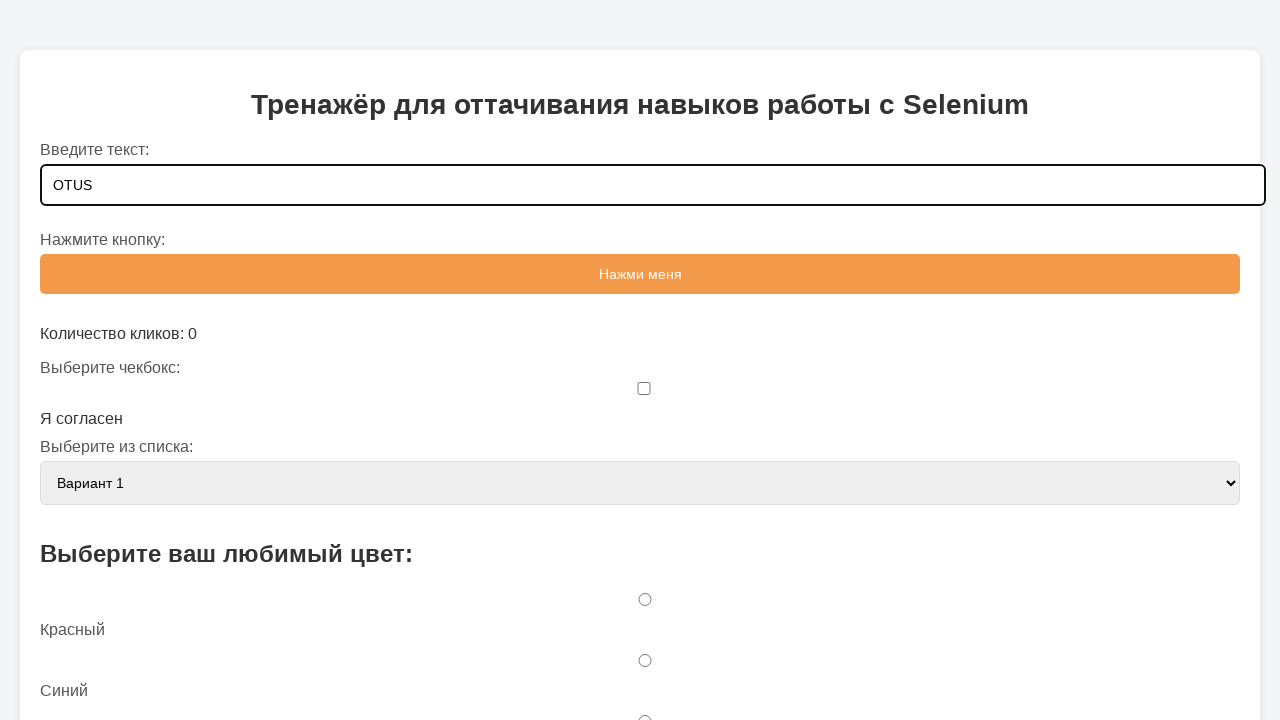